Tests a dropdown-based calendar picker by clicking the date field, selecting month and year from dropdowns, and clicking a specific day.

Starting URL: https://www.hyrtutorials.com/p/calendar-practice.html

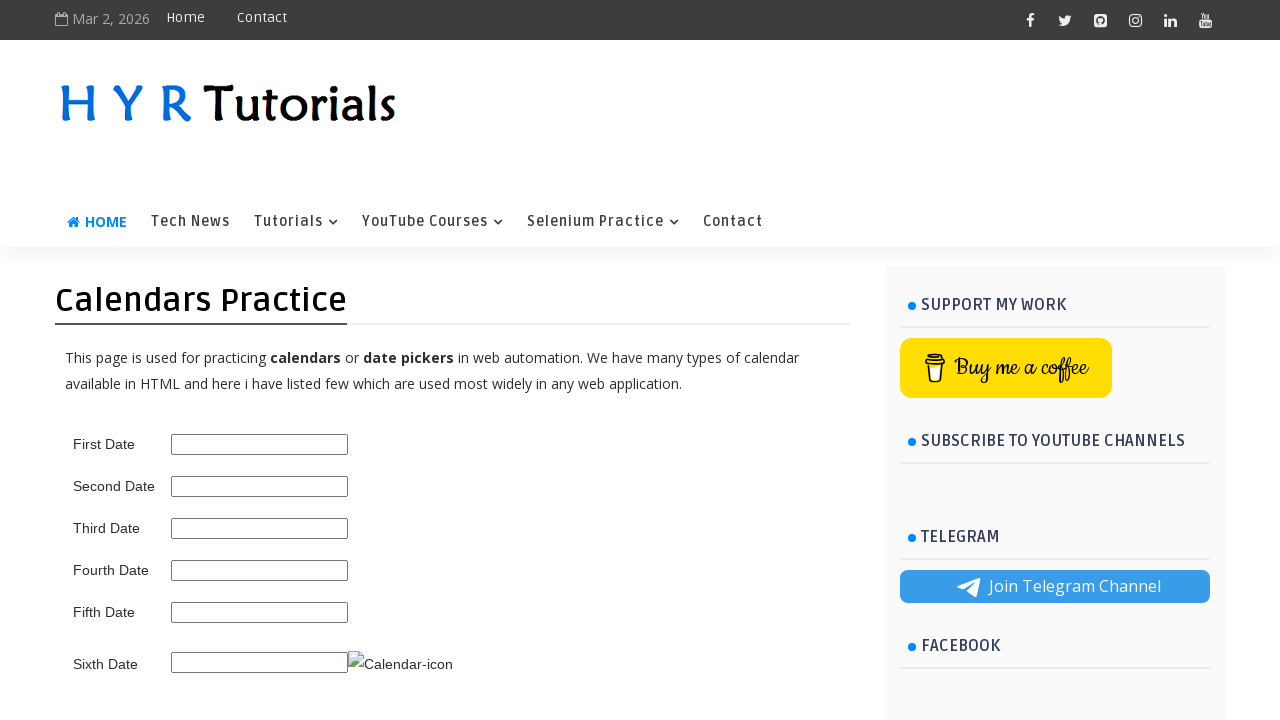

Clicked on the third date picker field at (260, 528) on #third_date_picker
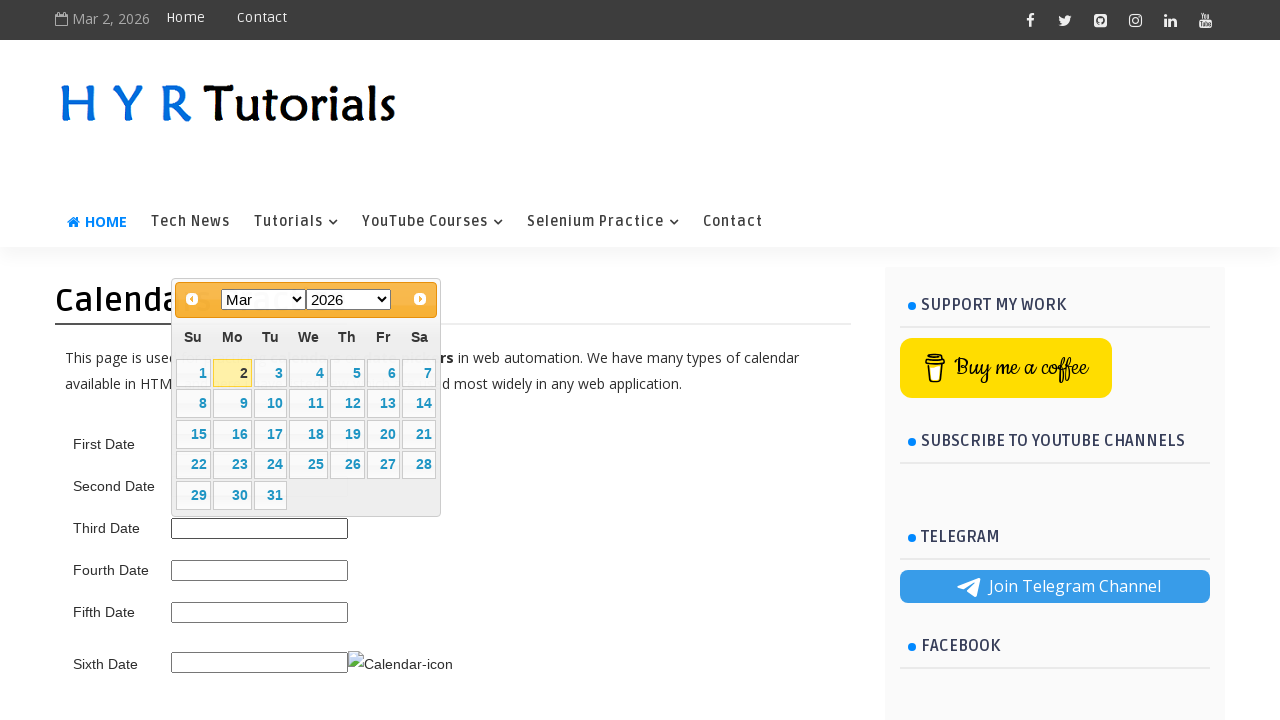

Calendar dropdown appeared and month selector became visible
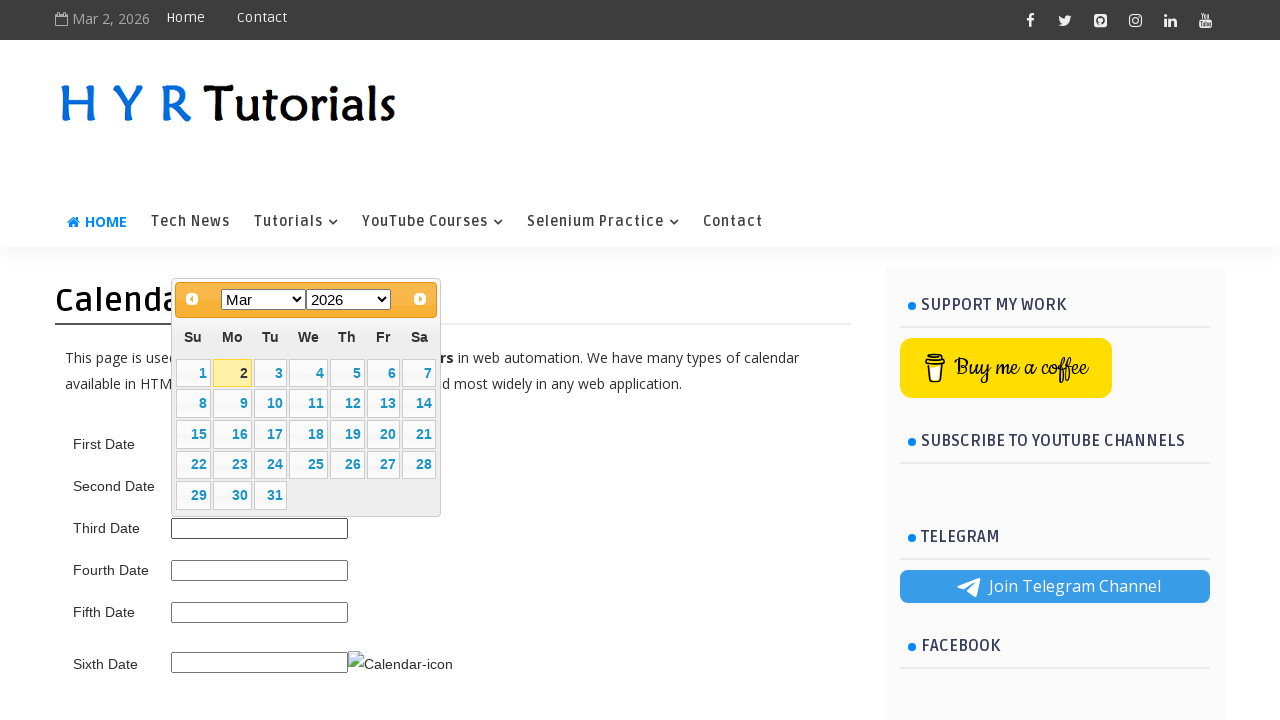

Selected 'May' from the month dropdown on [data-handler='selectMonth']
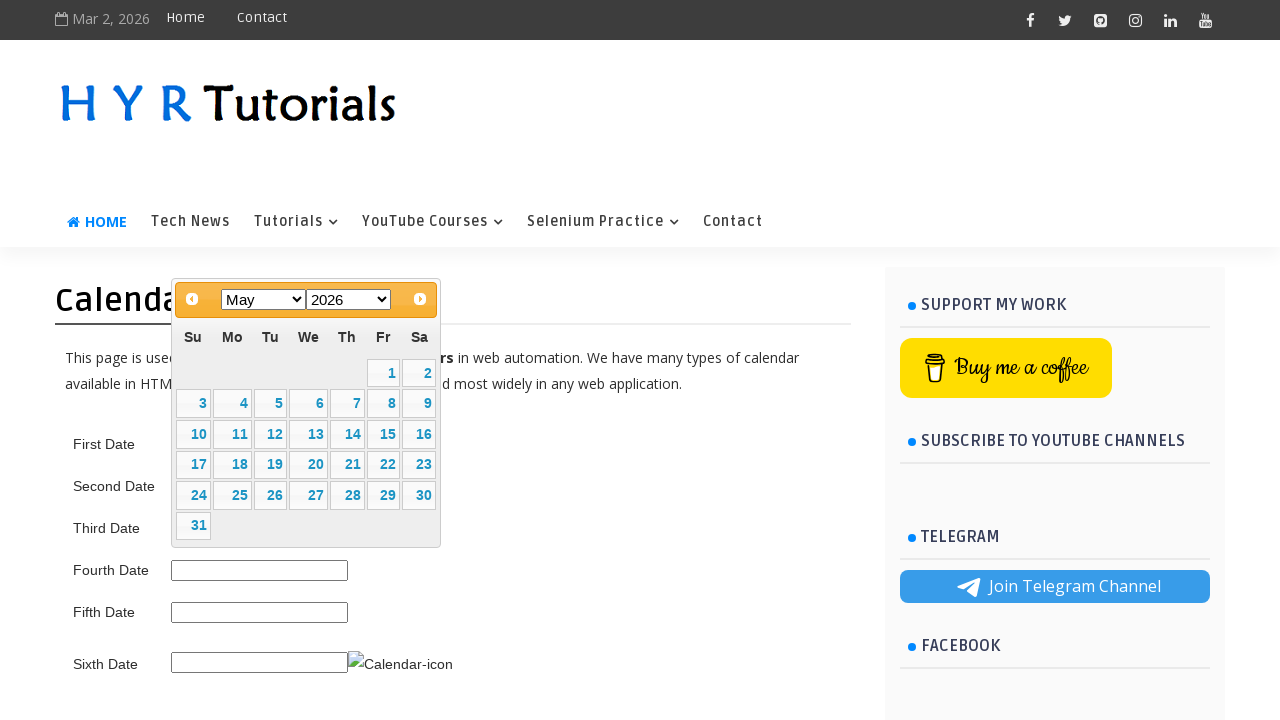

Selected '2025' from the year dropdown on [data-handler='selectYear']
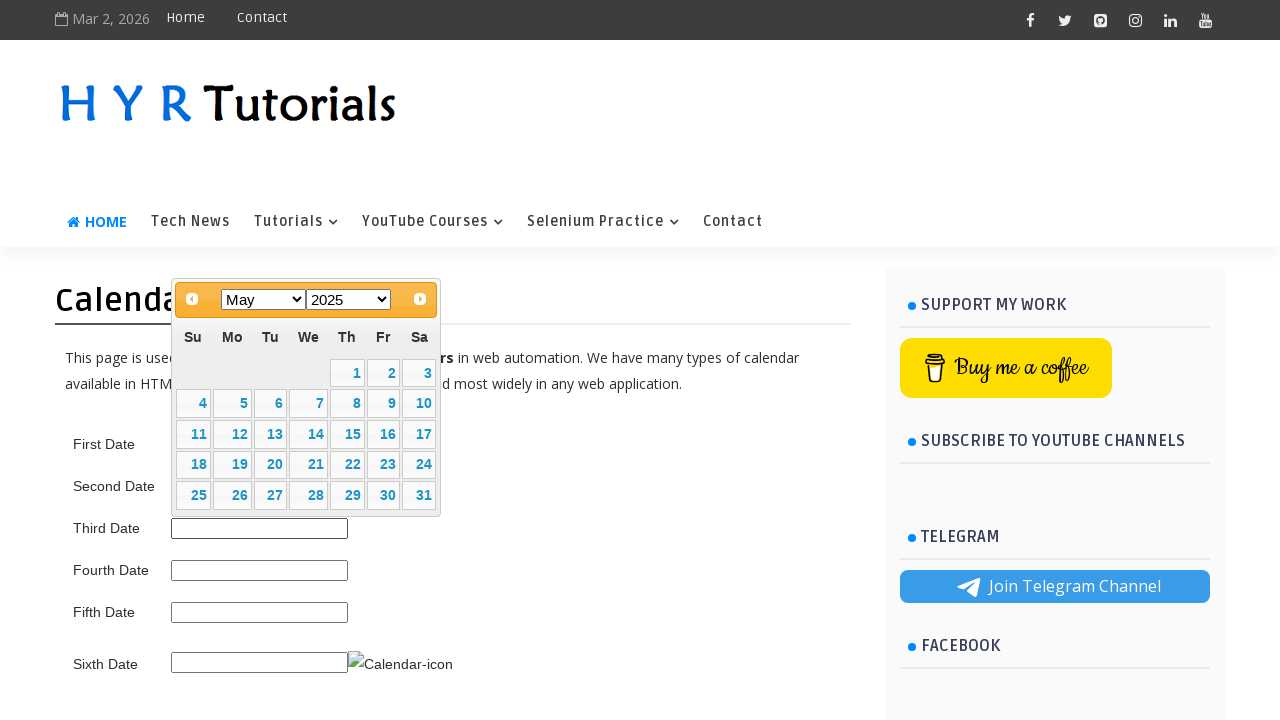

Clicked on day 15 in the calendar at (347, 434) on xpath=//table[@class='ui-datepicker-calendar']//td[@data-handler='selectDay']/a[
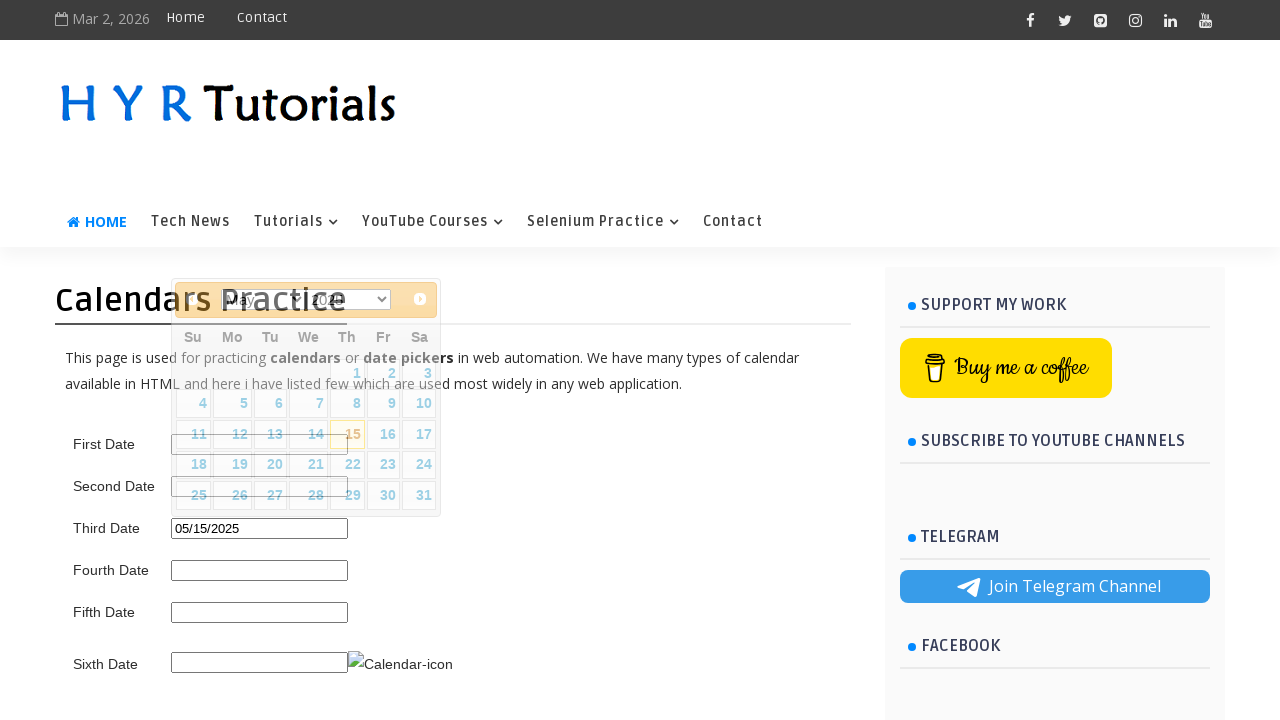

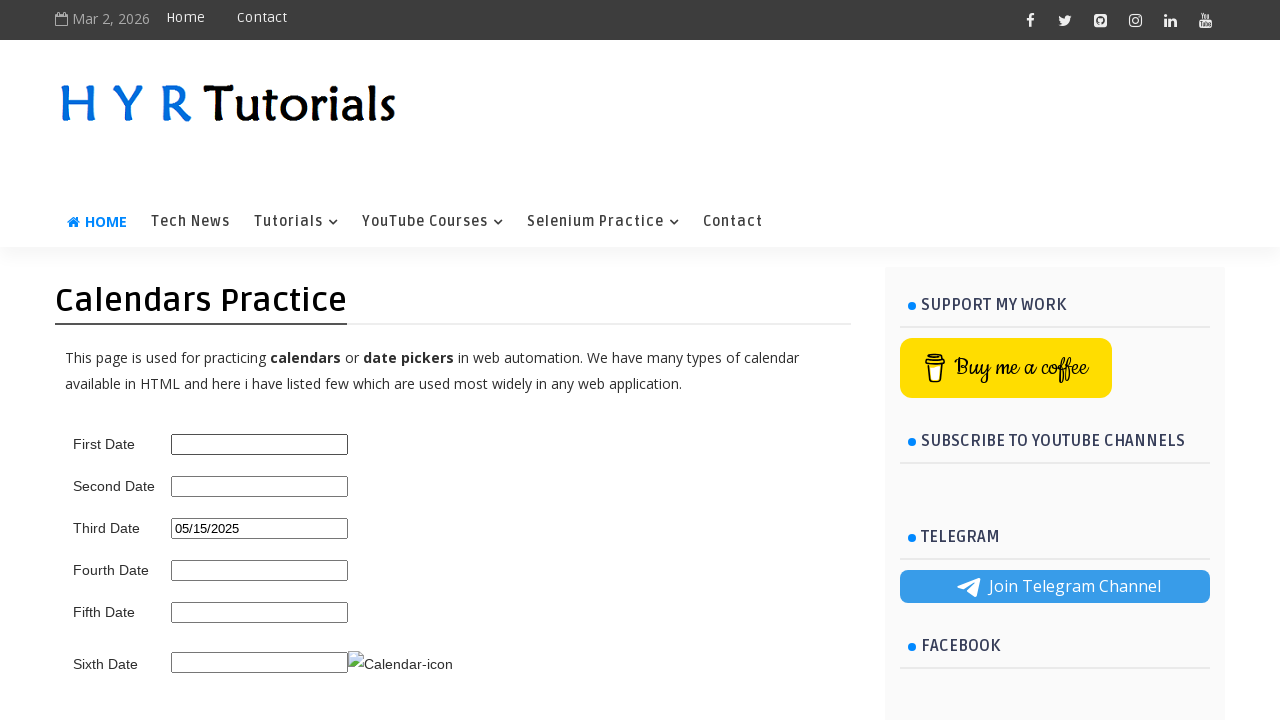